Tests a simple form demo by navigating to the form, entering a message, clicking submit, and verifying the displayed message

Starting URL: https://www.lambdatest.com/selenium-playground

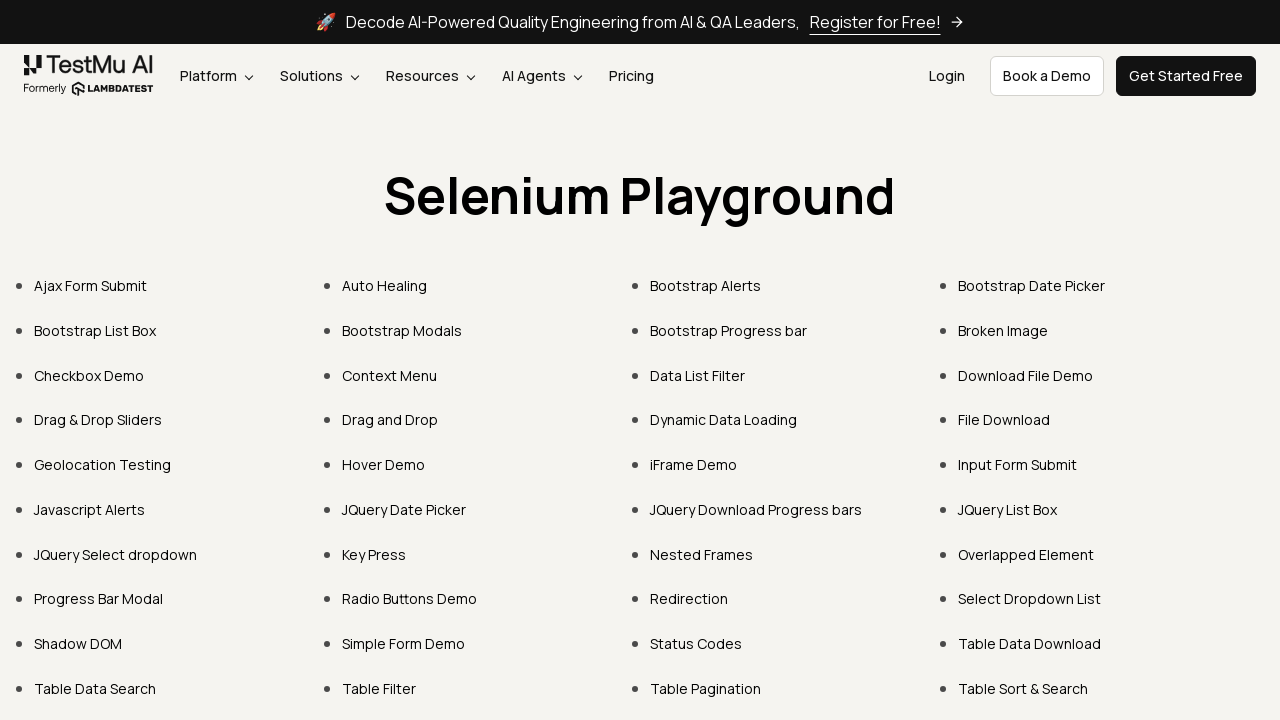

Clicked on Simple Form Demo link at (404, 644) on xpath=//a[normalize-space()='Simple Form Demo']
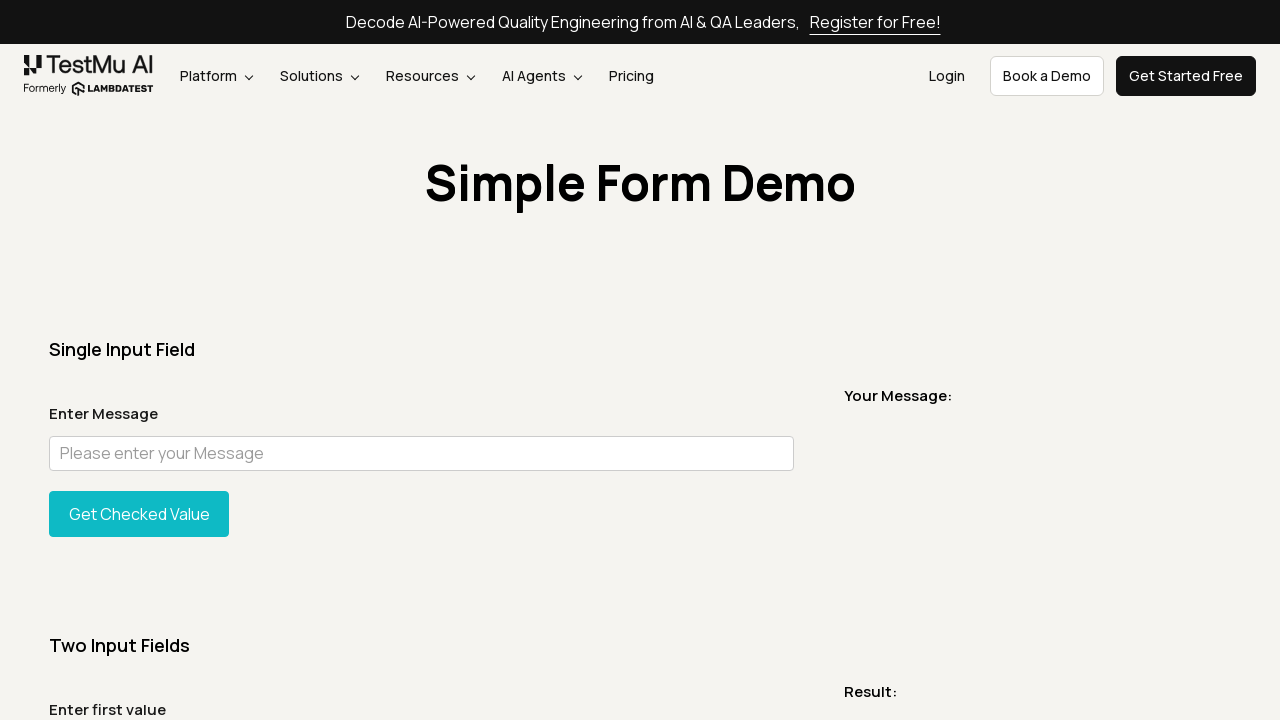

Form page loaded with user-message input field
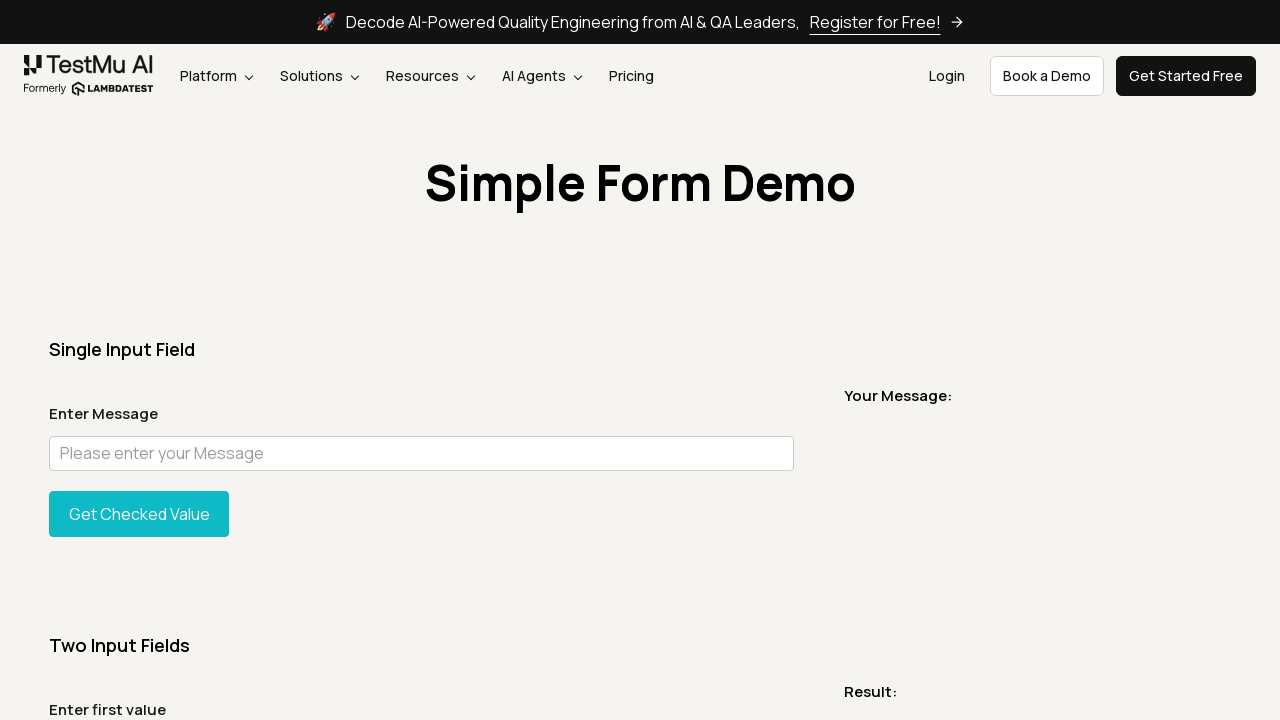

Entered 'Welcome to LambdaTest' in the message input field on //input[@id='user-message']
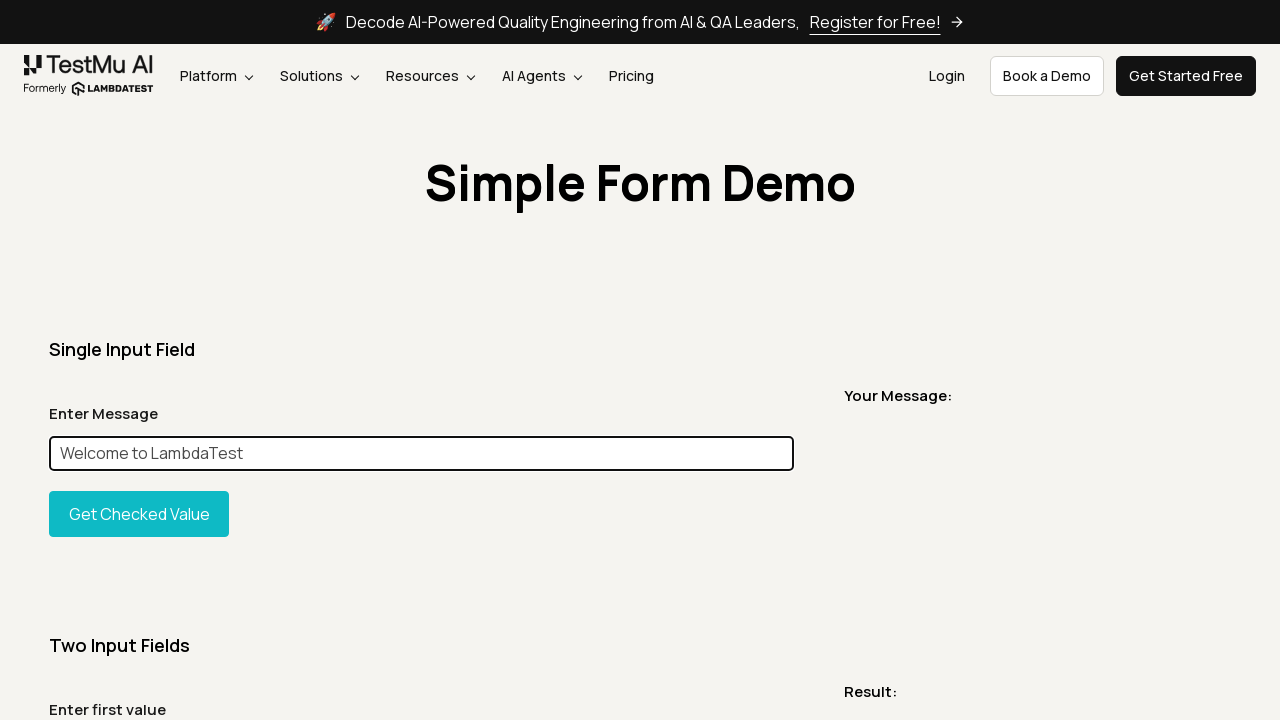

Clicked the Show Message button at (139, 514) on xpath=//button[@id='showInput']
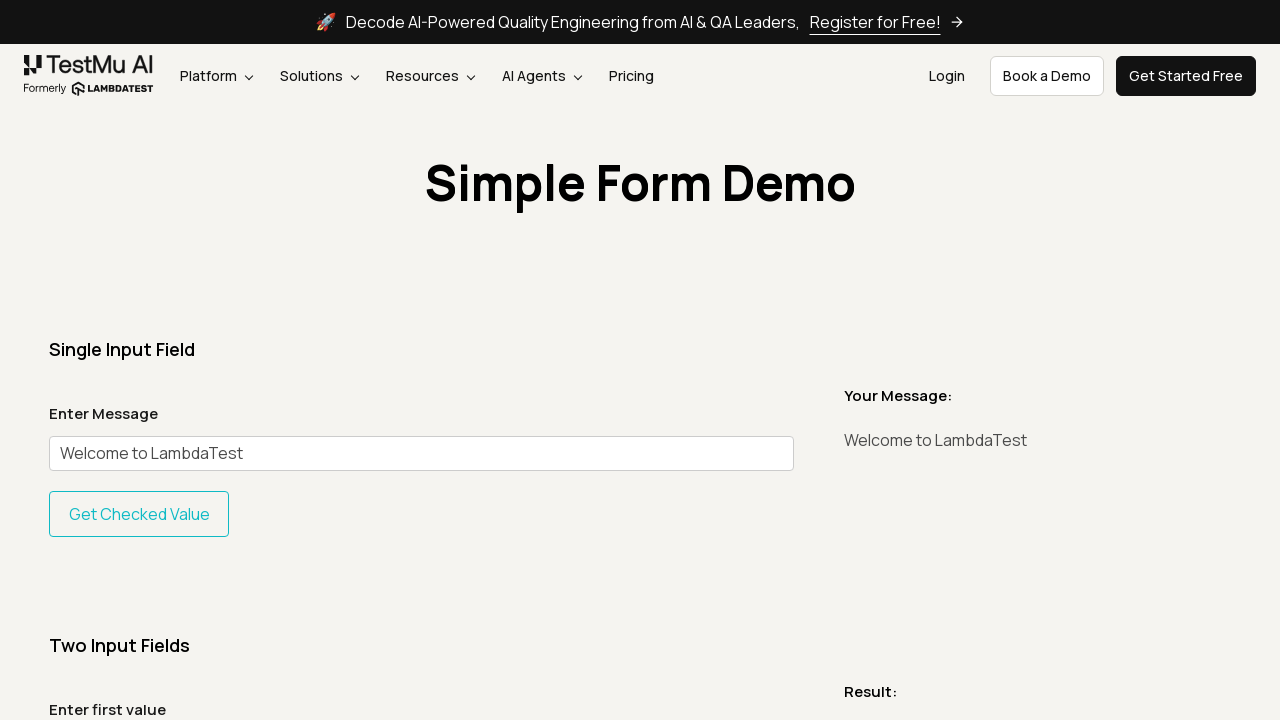

Message display element appeared
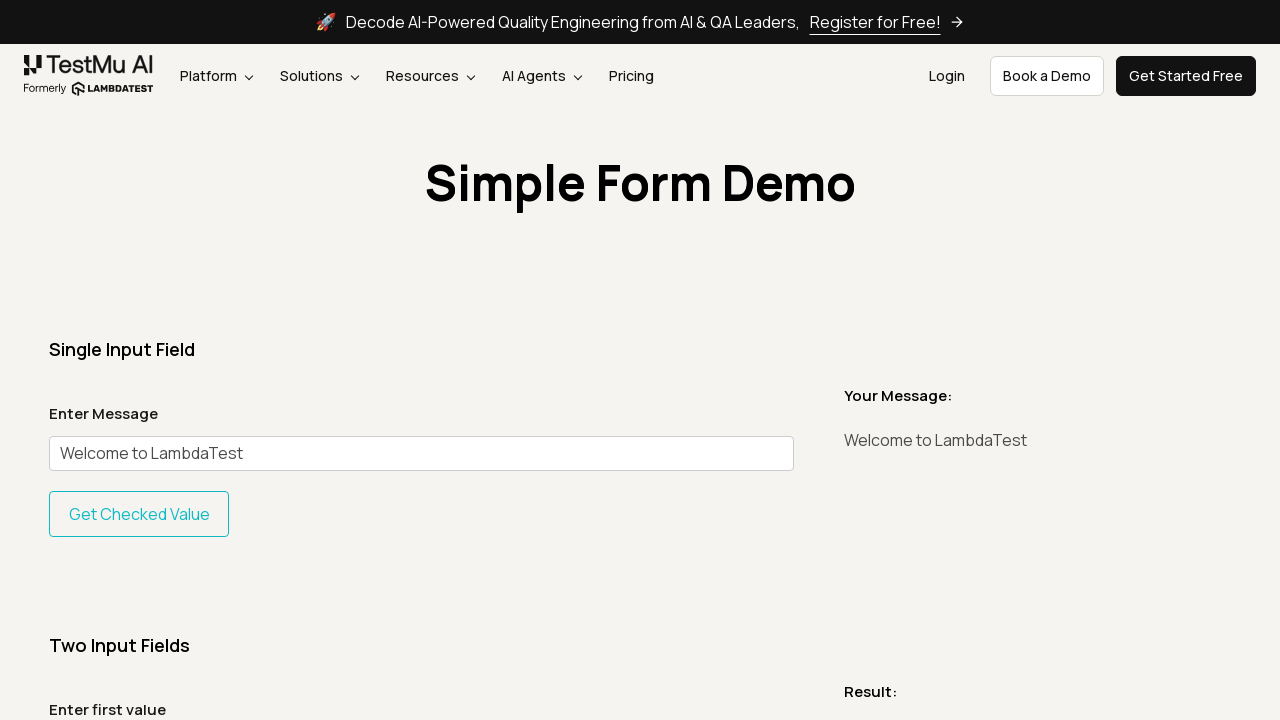

Retrieved message element from DOM
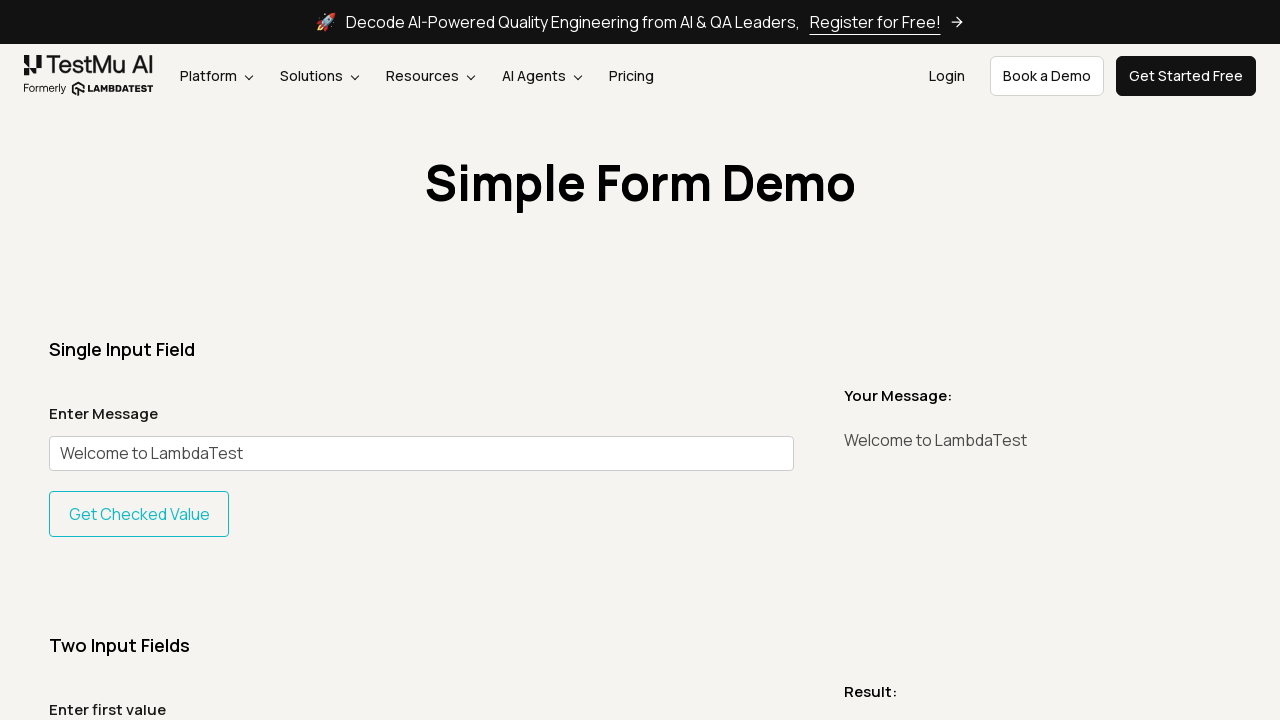

Verified displayed message matches entered text 'Welcome to LambdaTest'
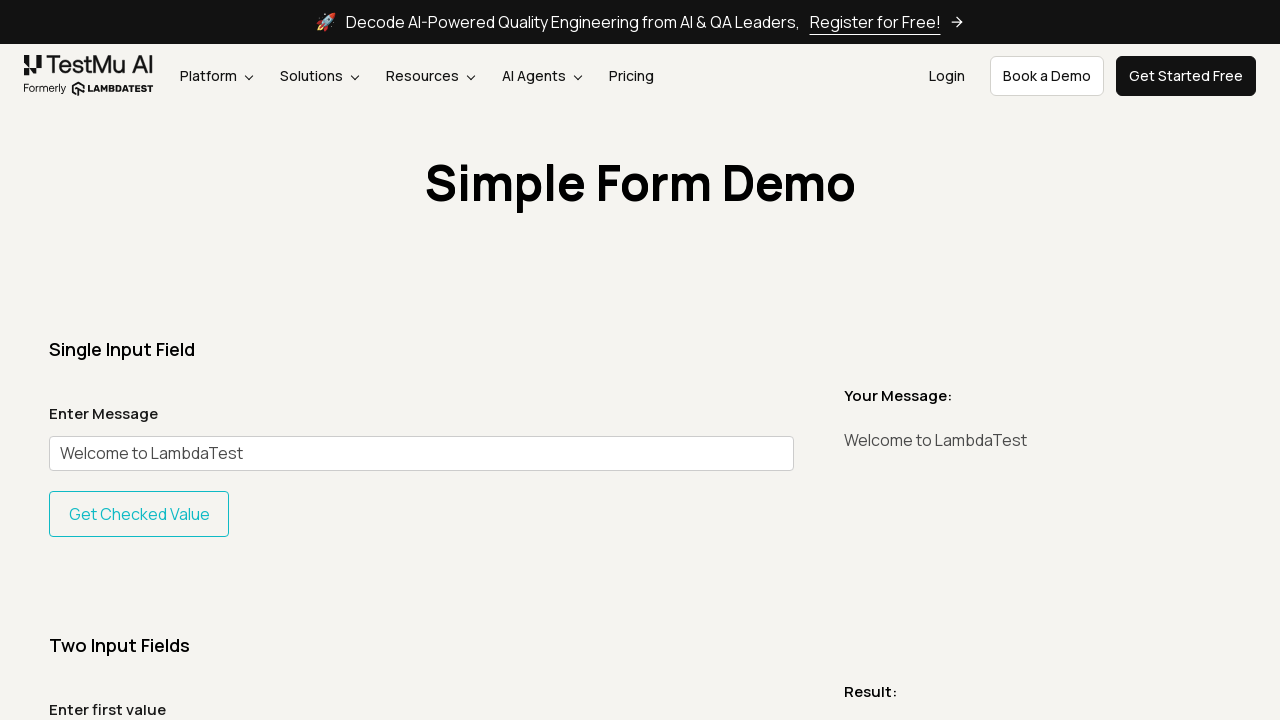

Retrieved current URL
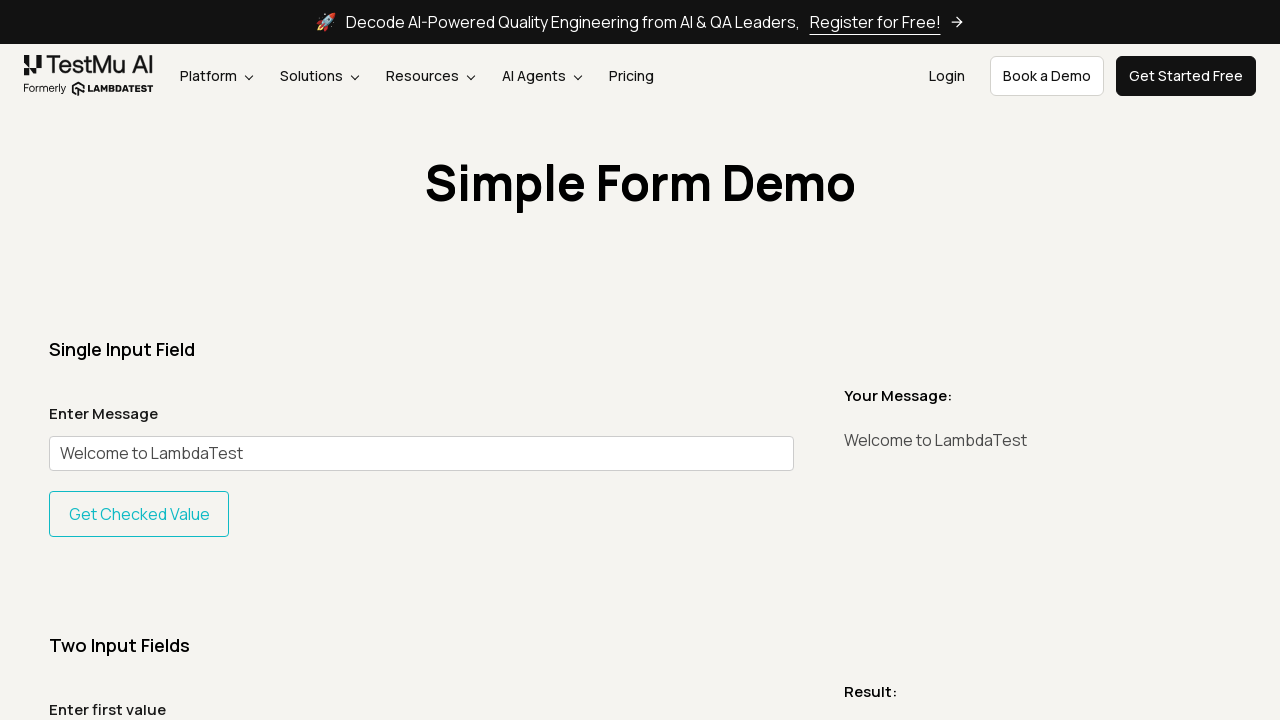

Verified URL contains 'simple-form-demo' path
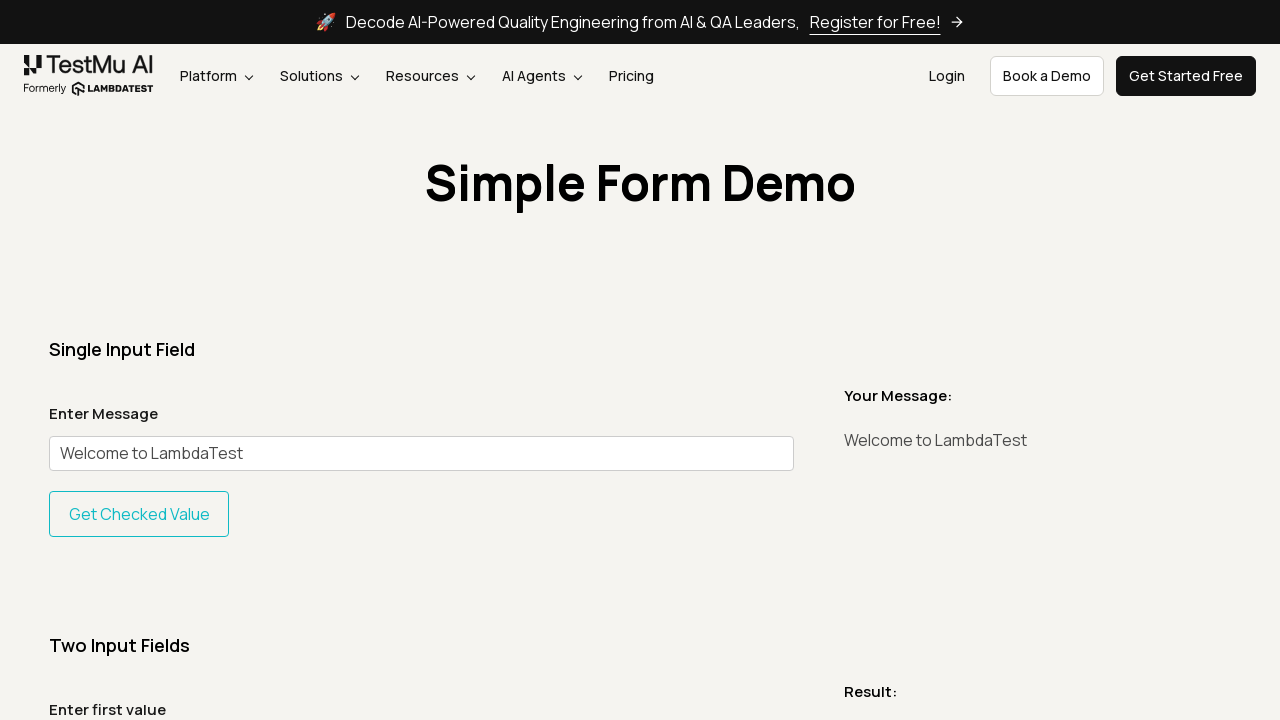

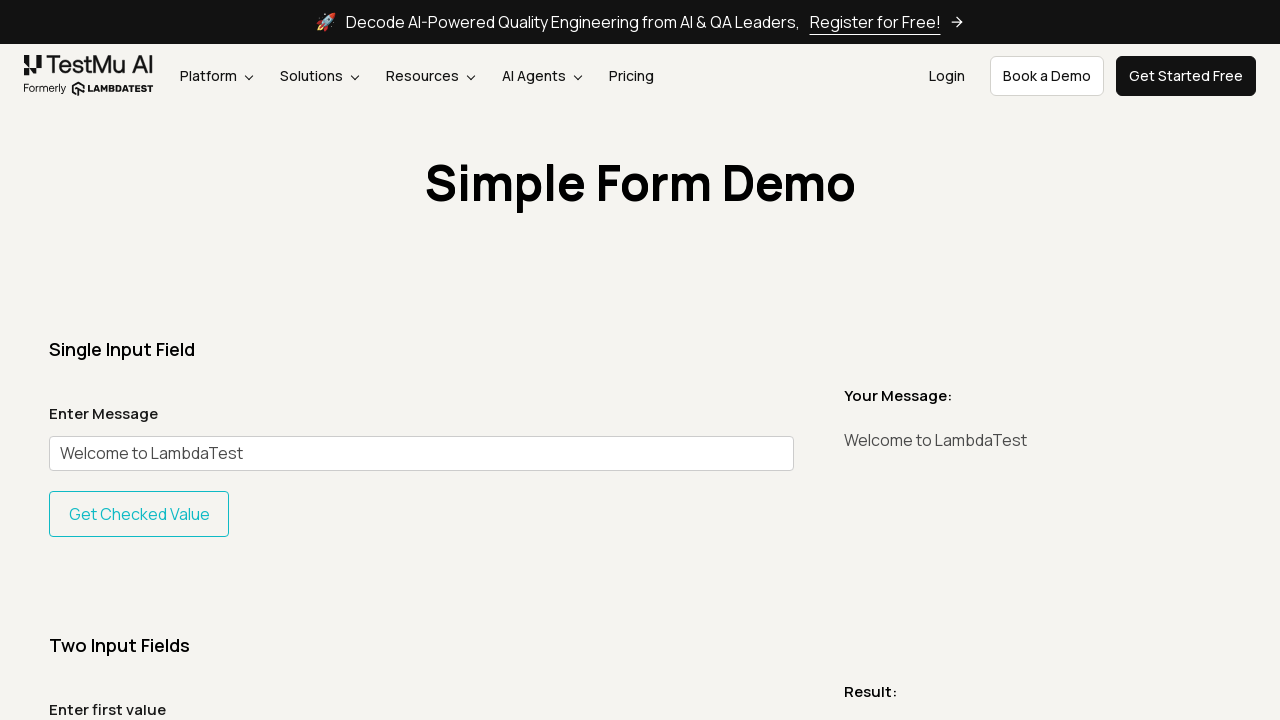